Tests various checkbox interactions on a demo page including basic checkboxes, multi-select options, toggle switches, and verifying disabled state

Starting URL: https://www.leafground.com/checkbox.xhtml

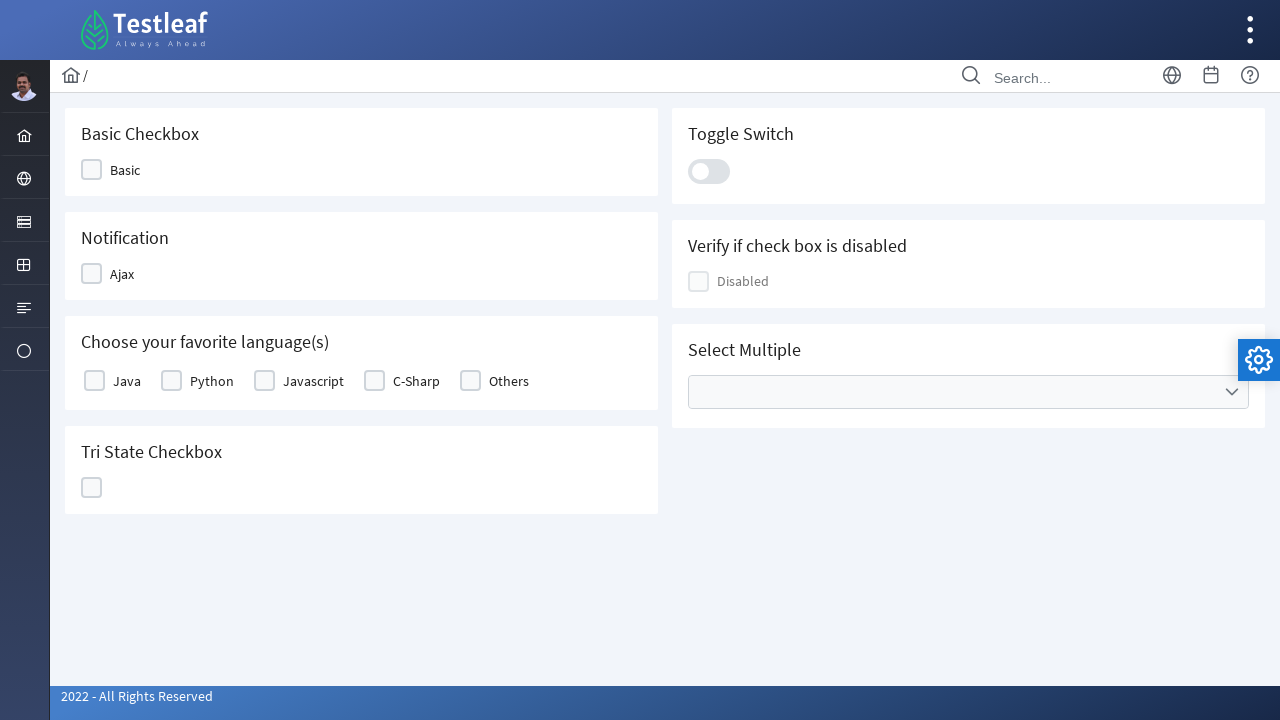

Clicked Basic checkbox at (92, 170) on (//span[text()='Basic']/preceding-sibling::div)[2]
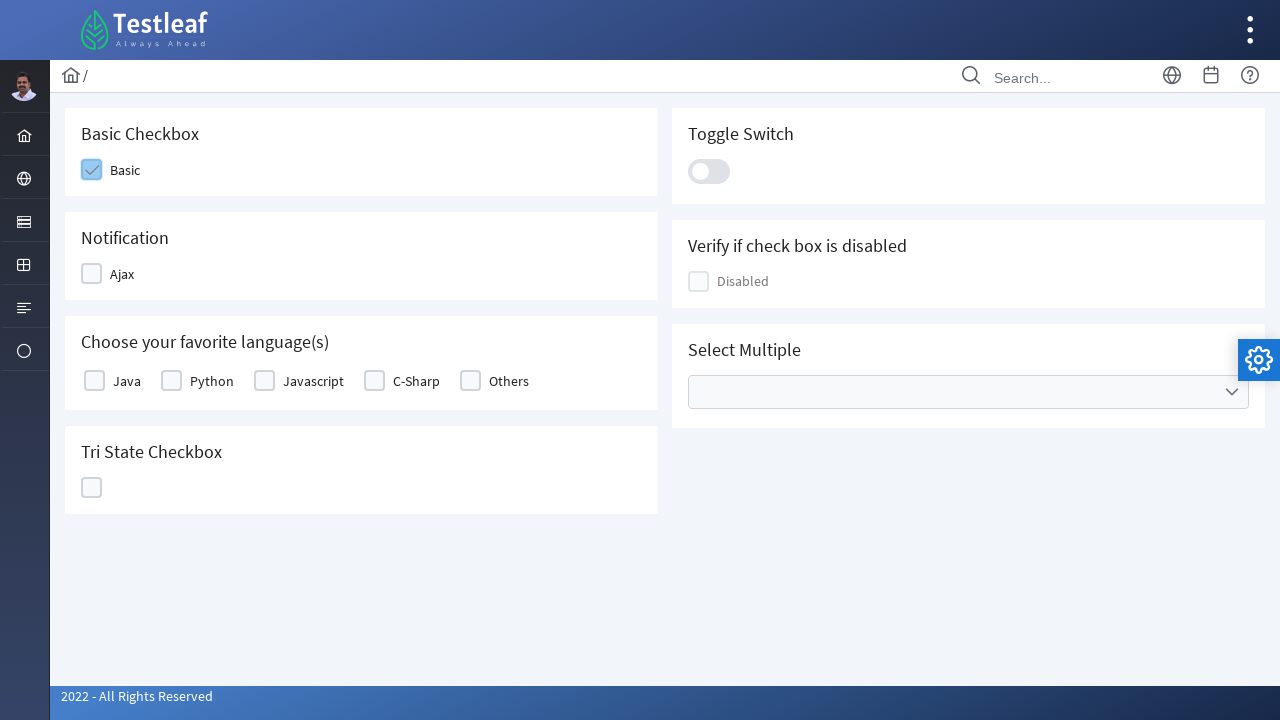

Clicked Ajax checkbox at (92, 274) on (//span[text()='Ajax']/preceding-sibling::div)[2]
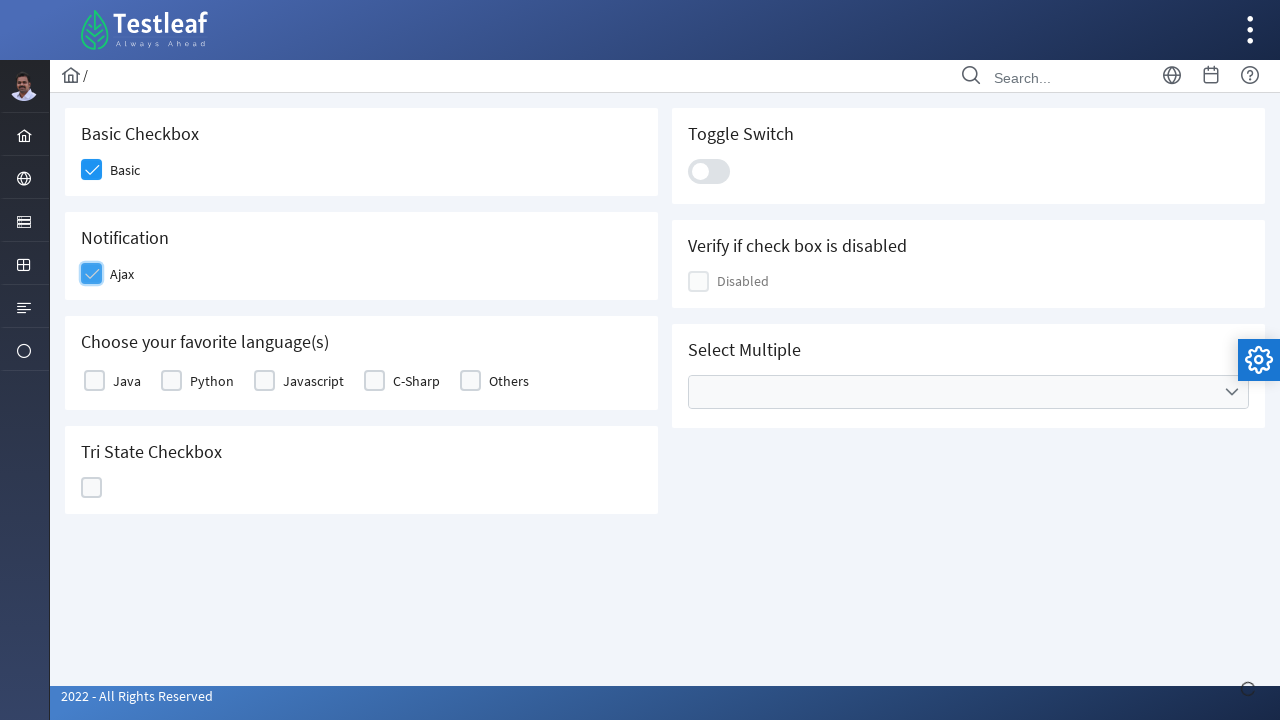

Selected Java checkbox from multi-select options at (94, 381) on xpath=//label[text()='Java']/preceding-sibling::div
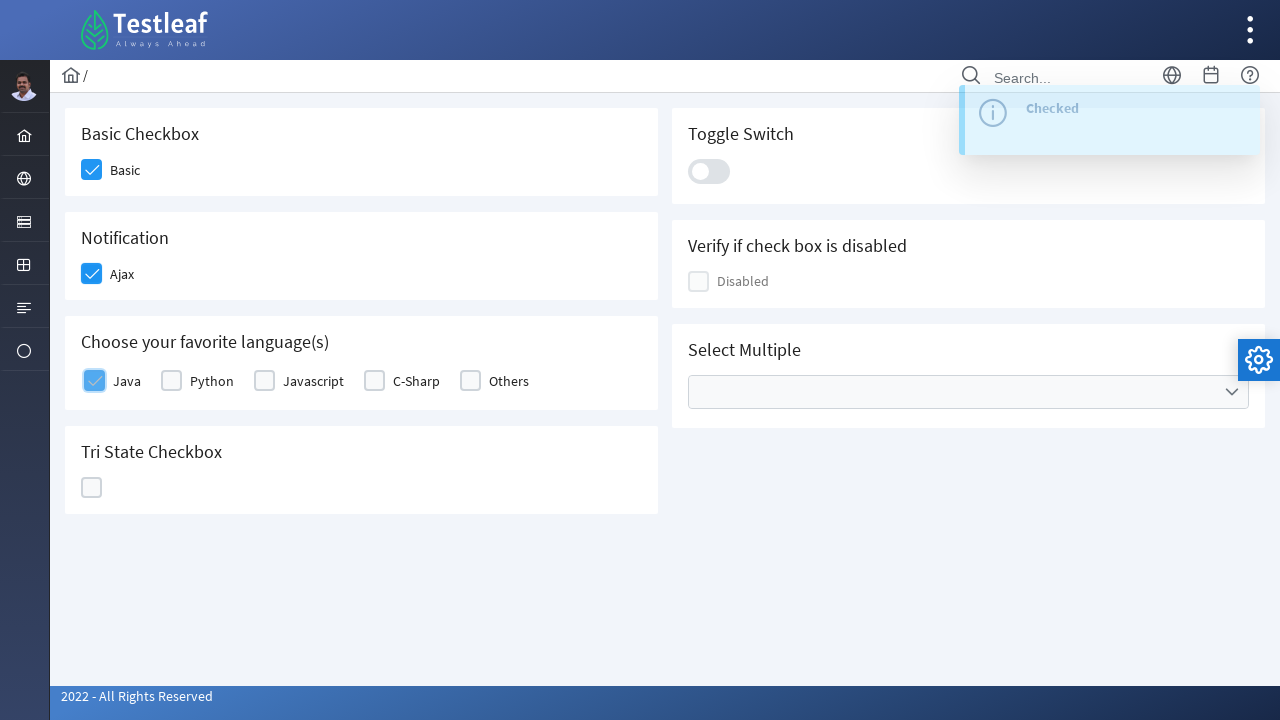

Selected Python checkbox from multi-select options at (172, 381) on xpath=//label[text()='Python']/preceding-sibling::div
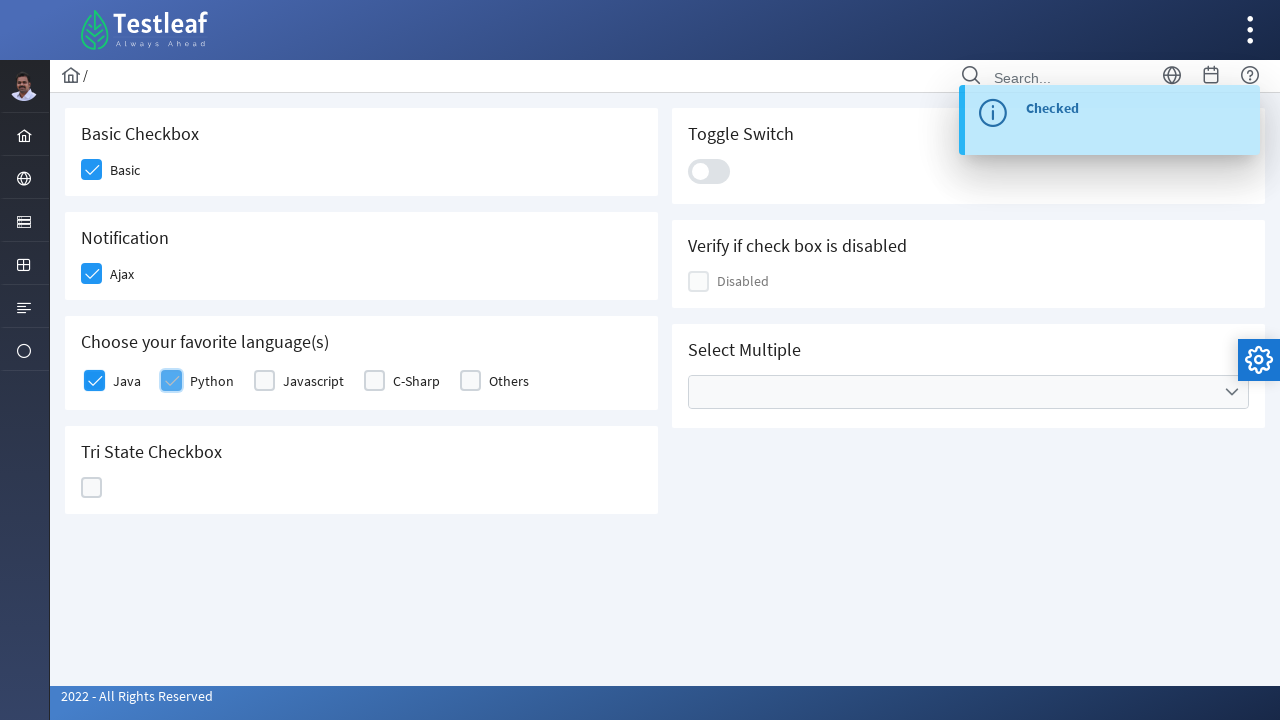

Clicked tri-state checkbox at (92, 488) on xpath=//span[@class='ui-chkbox-icon ui-c ']/parent::div
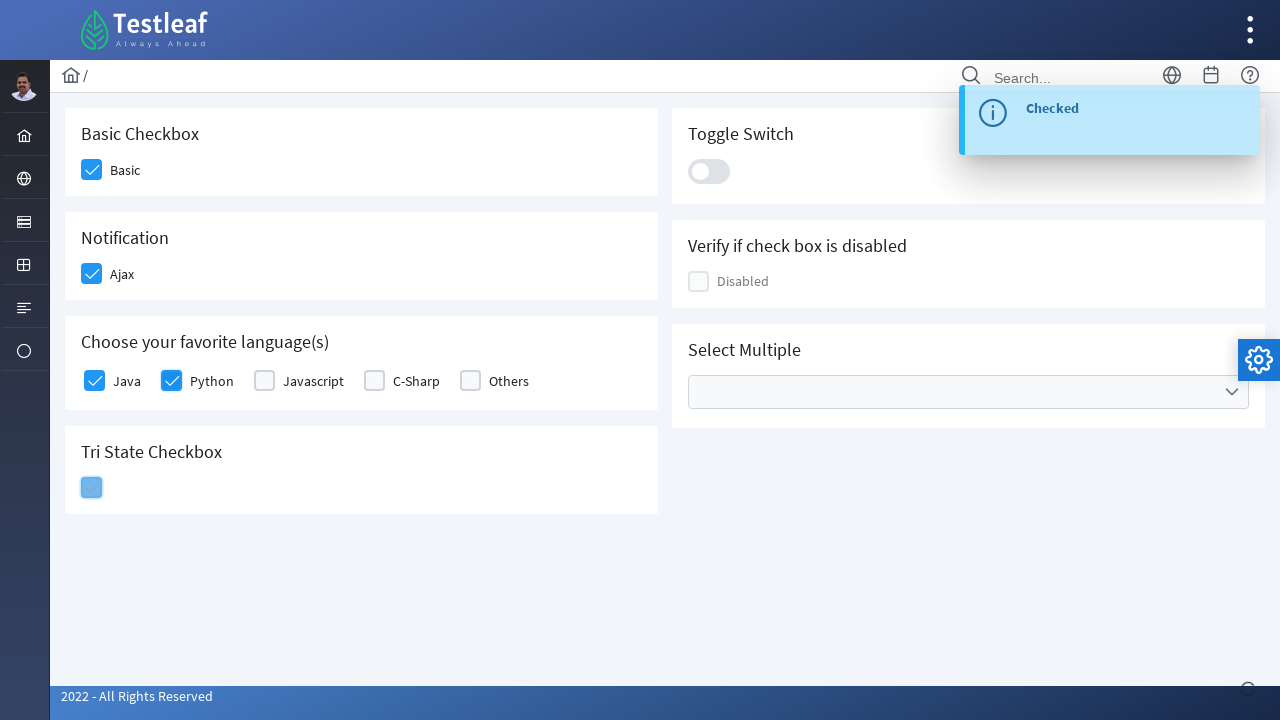

Clicked toggle switch at (709, 171) on xpath=//div[@class='ui-toggleswitch-slider']
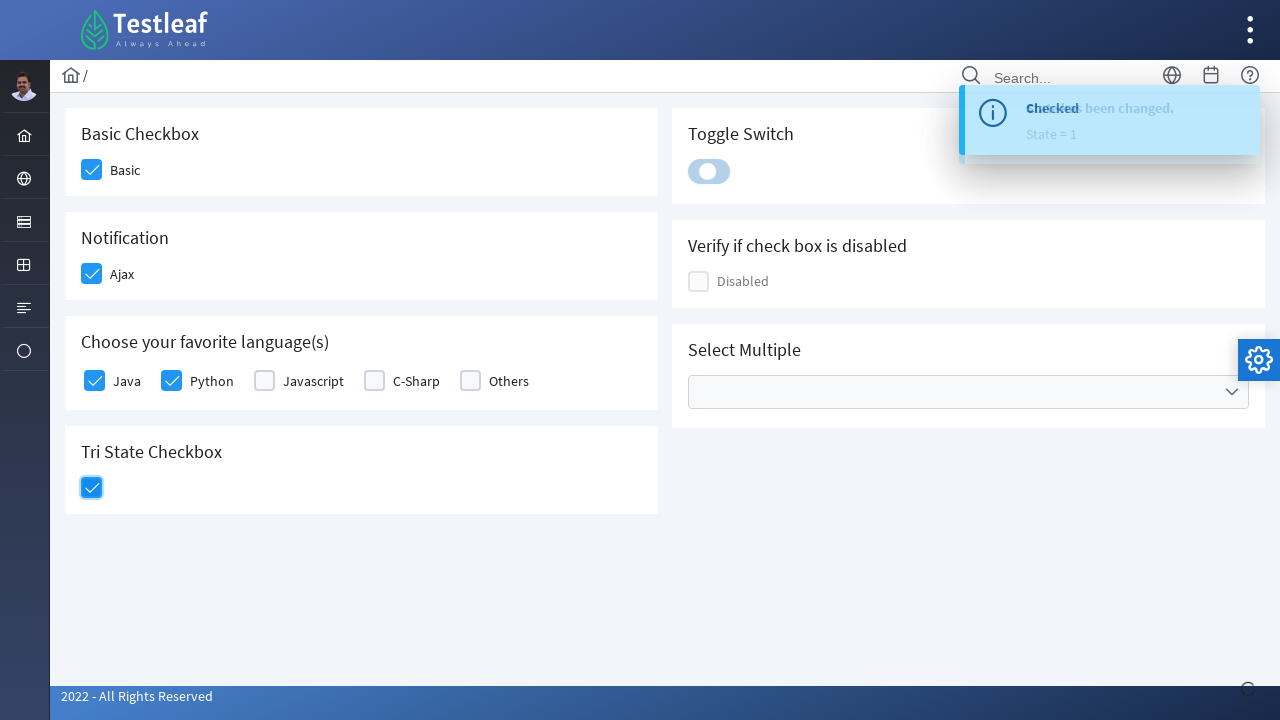

Verified disabled checkbox state - is_enabled: False
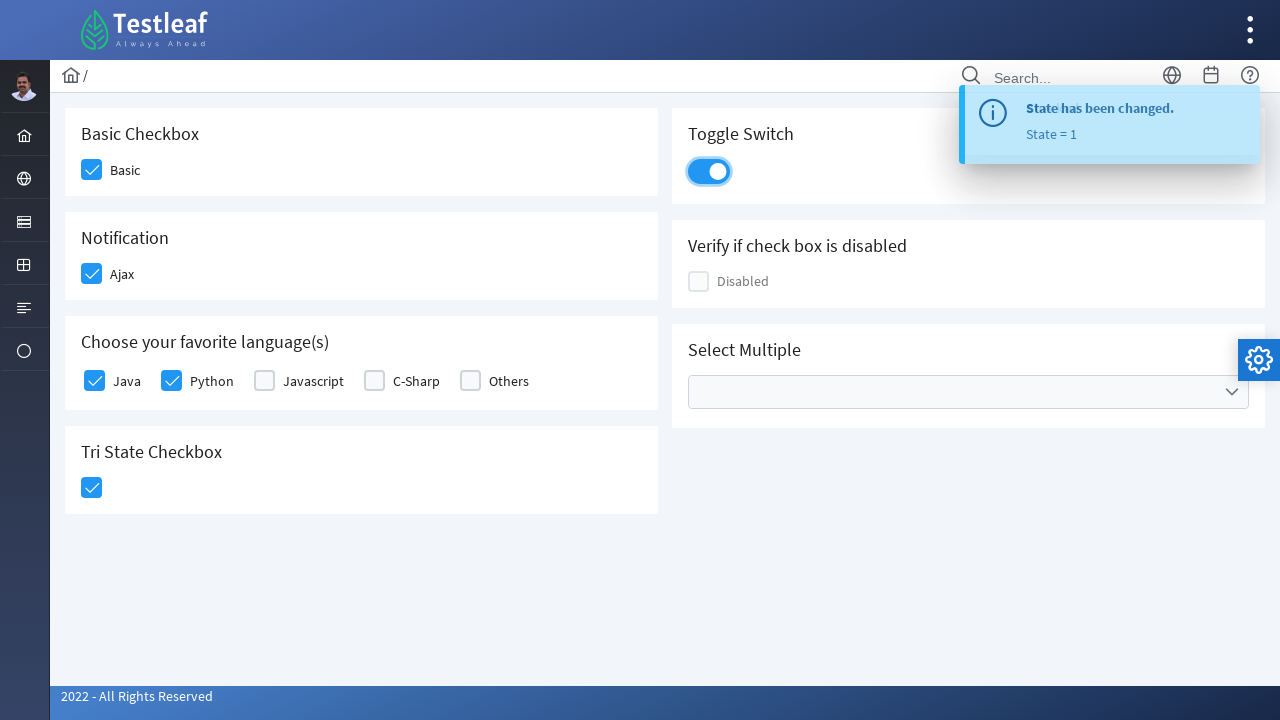

Opened multi-select dropdown menu at (968, 392) on (//h5[text()='Select Multiple']/following::div)[1]
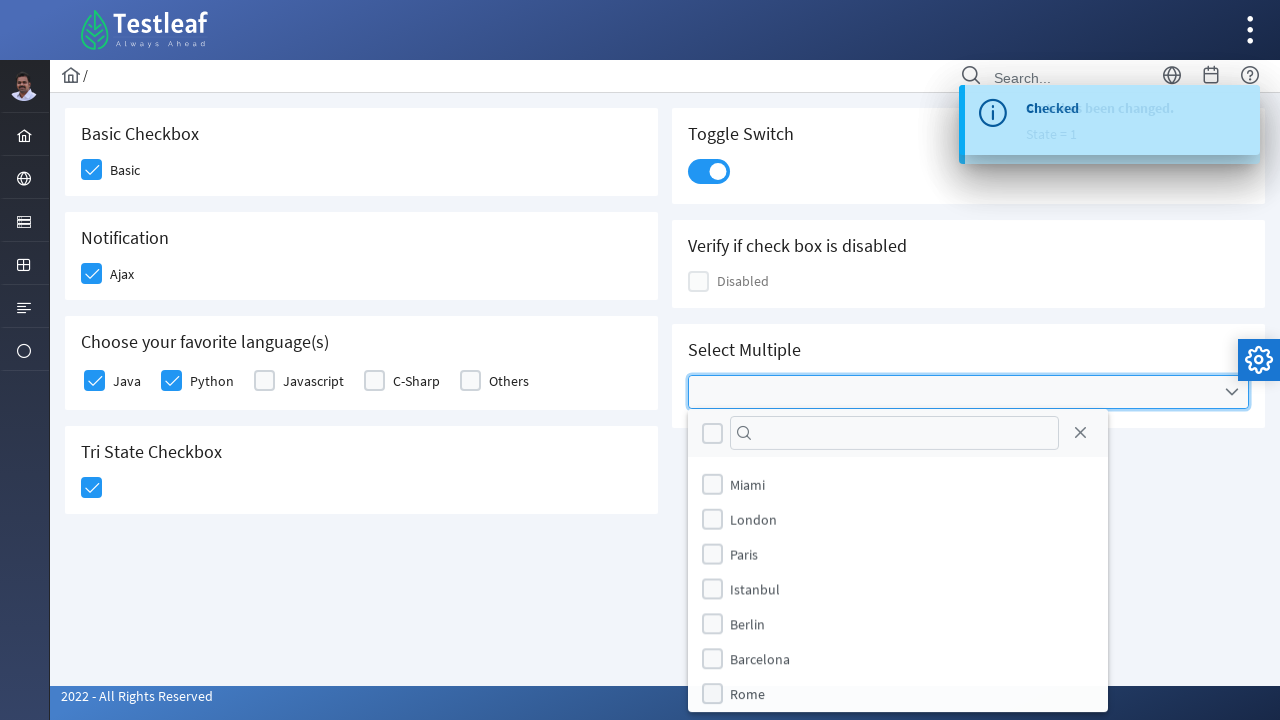

Selected an option from multi-select dropdown at (712, 484) on xpath=//div[@class='ui-selectcheckboxmenu-items-wrapper']//li/div >> nth=0
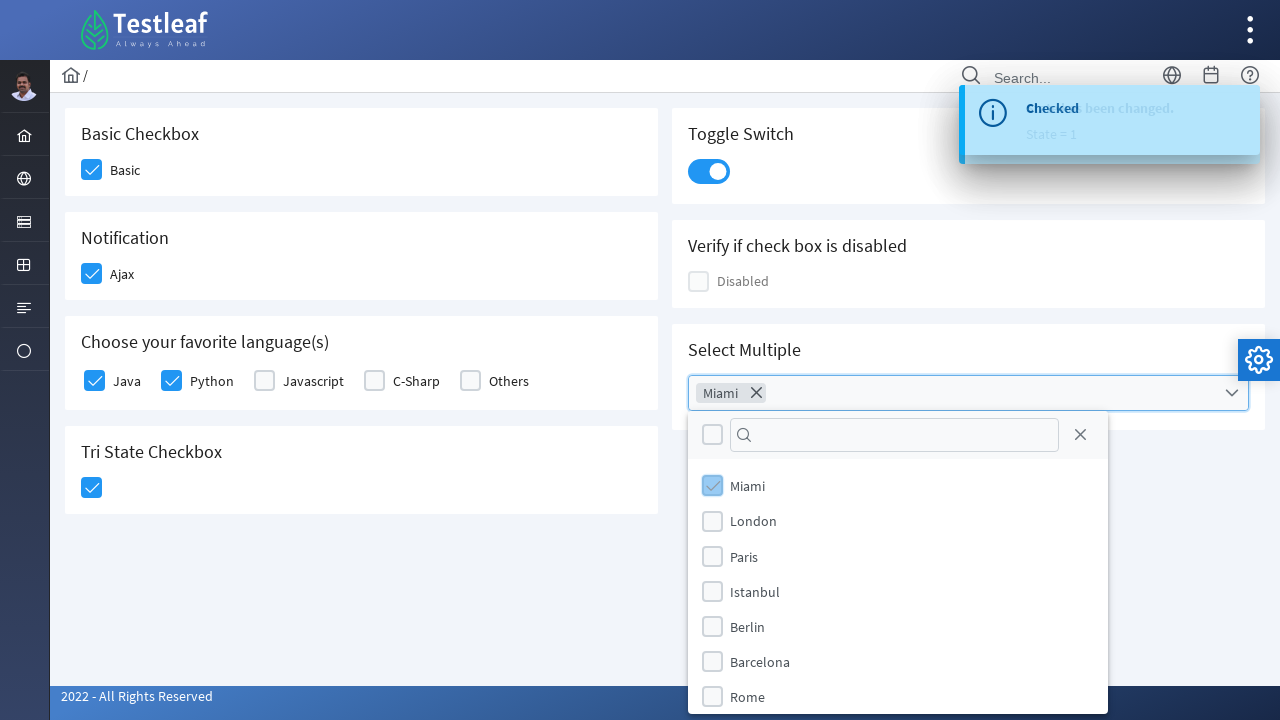

Selected an option from multi-select dropdown at (712, 521) on xpath=//div[@class='ui-selectcheckboxmenu-items-wrapper']//li/div >> nth=1
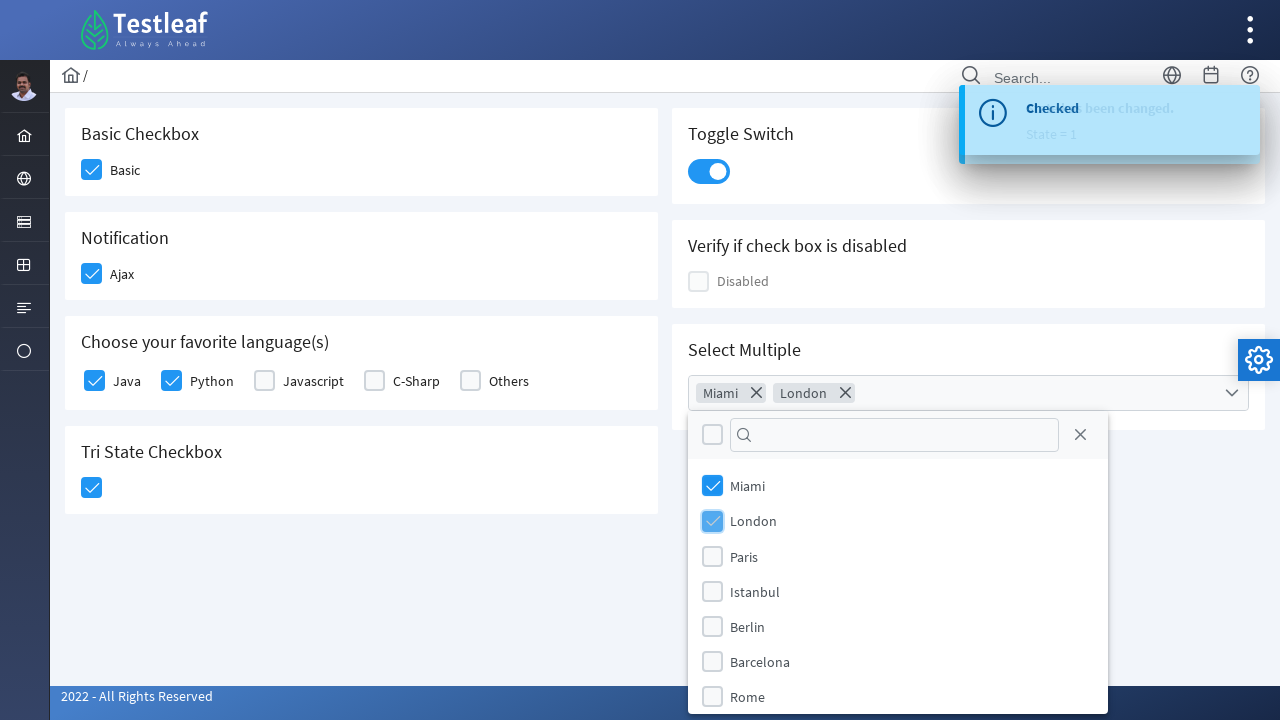

Selected an option from multi-select dropdown at (712, 556) on xpath=//div[@class='ui-selectcheckboxmenu-items-wrapper']//li/div >> nth=2
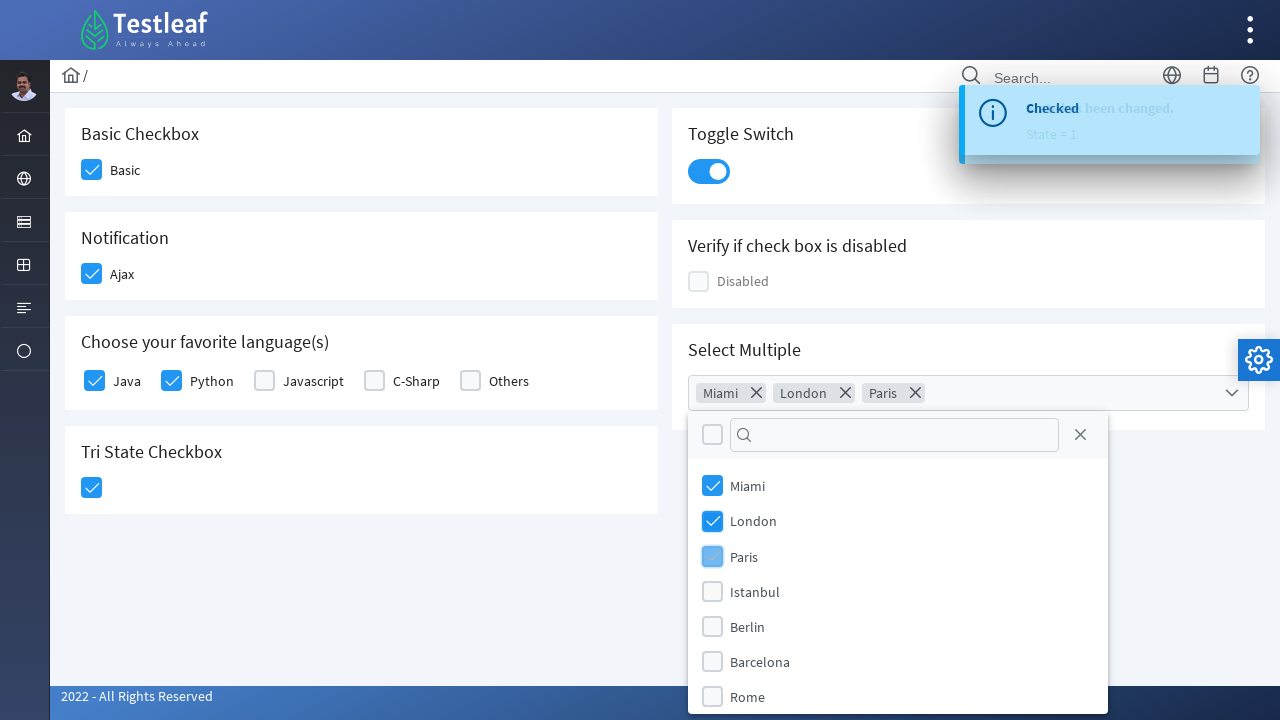

Selected an option from multi-select dropdown at (712, 591) on xpath=//div[@class='ui-selectcheckboxmenu-items-wrapper']//li/div >> nth=3
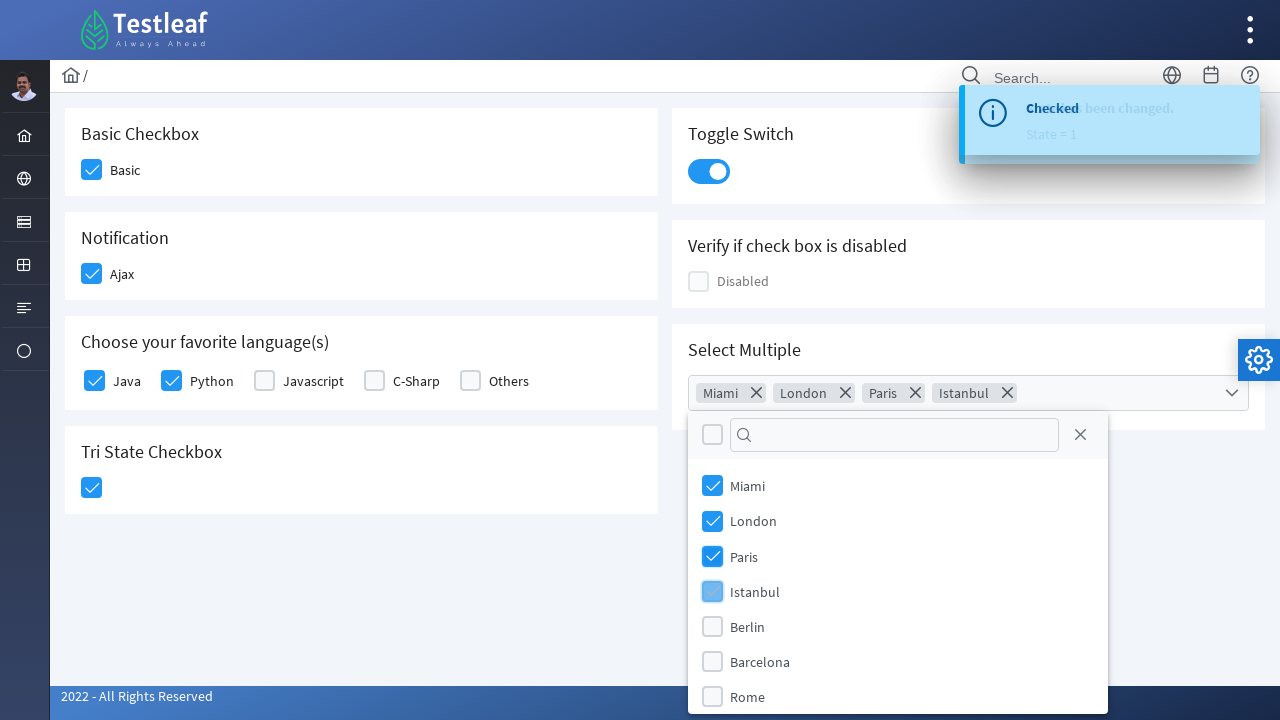

Selected an option from multi-select dropdown at (712, 626) on xpath=//div[@class='ui-selectcheckboxmenu-items-wrapper']//li/div >> nth=4
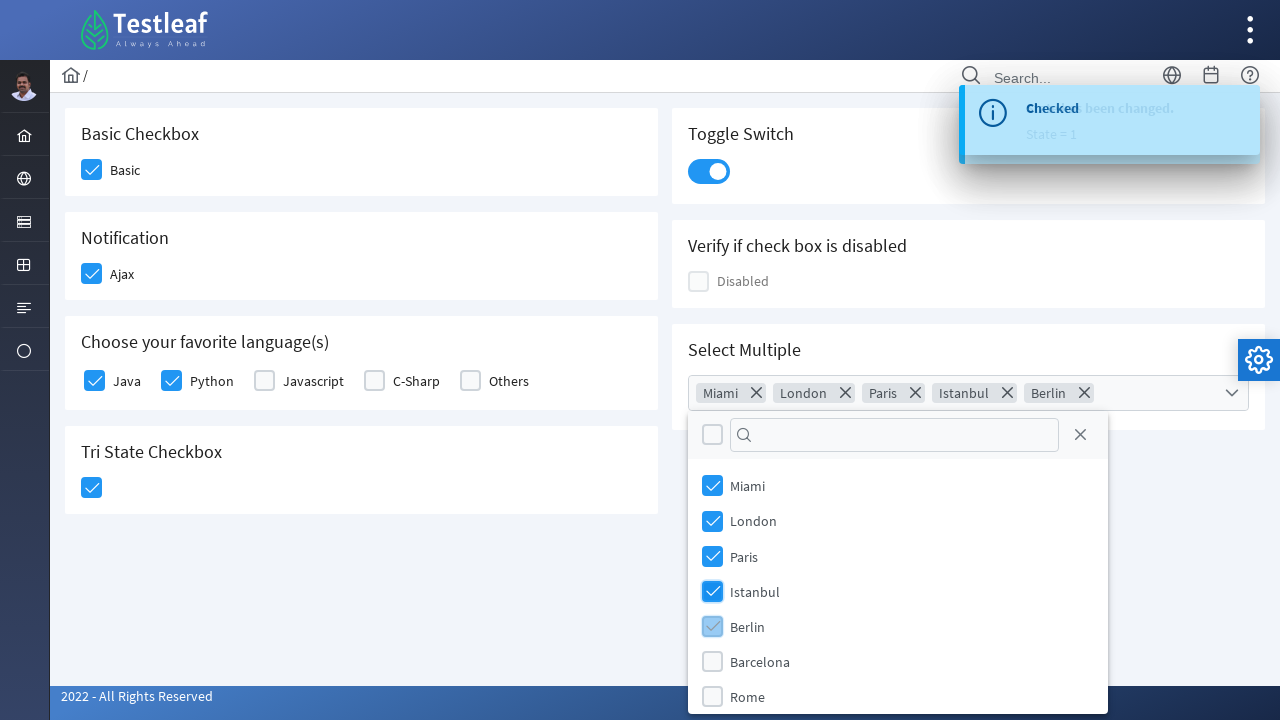

Selected an option from multi-select dropdown at (712, 661) on xpath=//div[@class='ui-selectcheckboxmenu-items-wrapper']//li/div >> nth=5
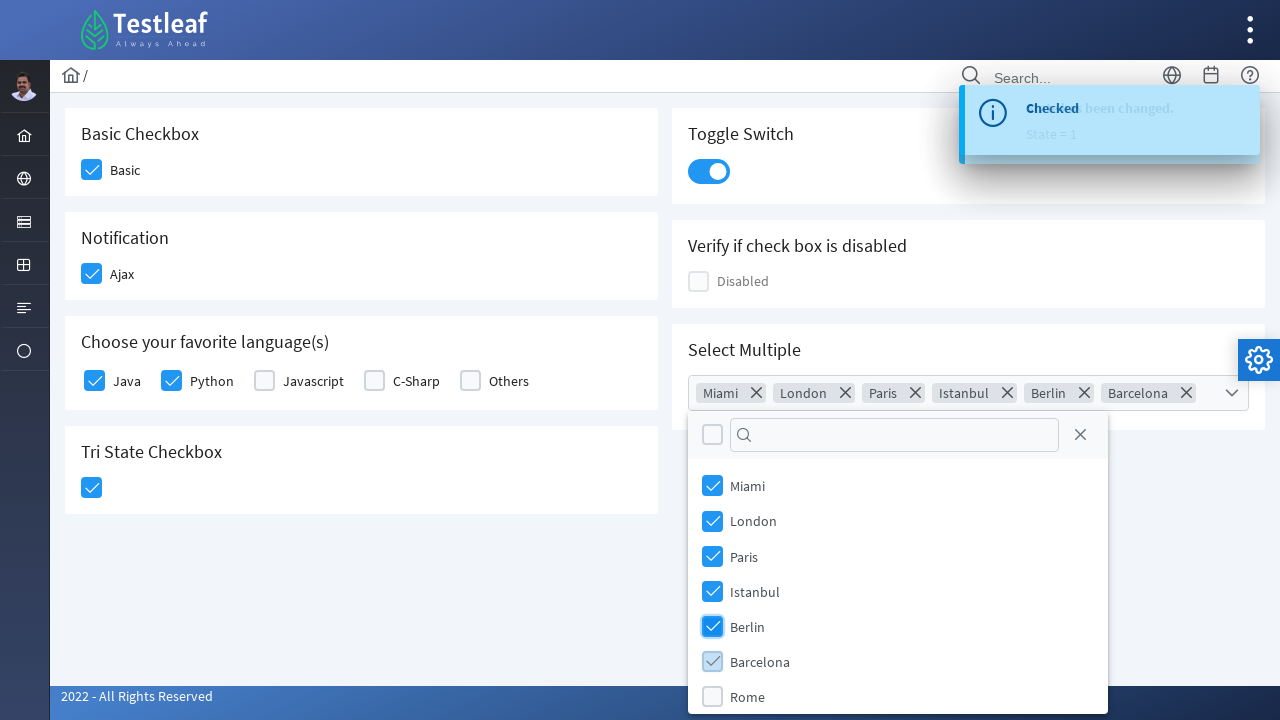

Selected an option from multi-select dropdown at (712, 697) on xpath=//div[@class='ui-selectcheckboxmenu-items-wrapper']//li/div >> nth=6
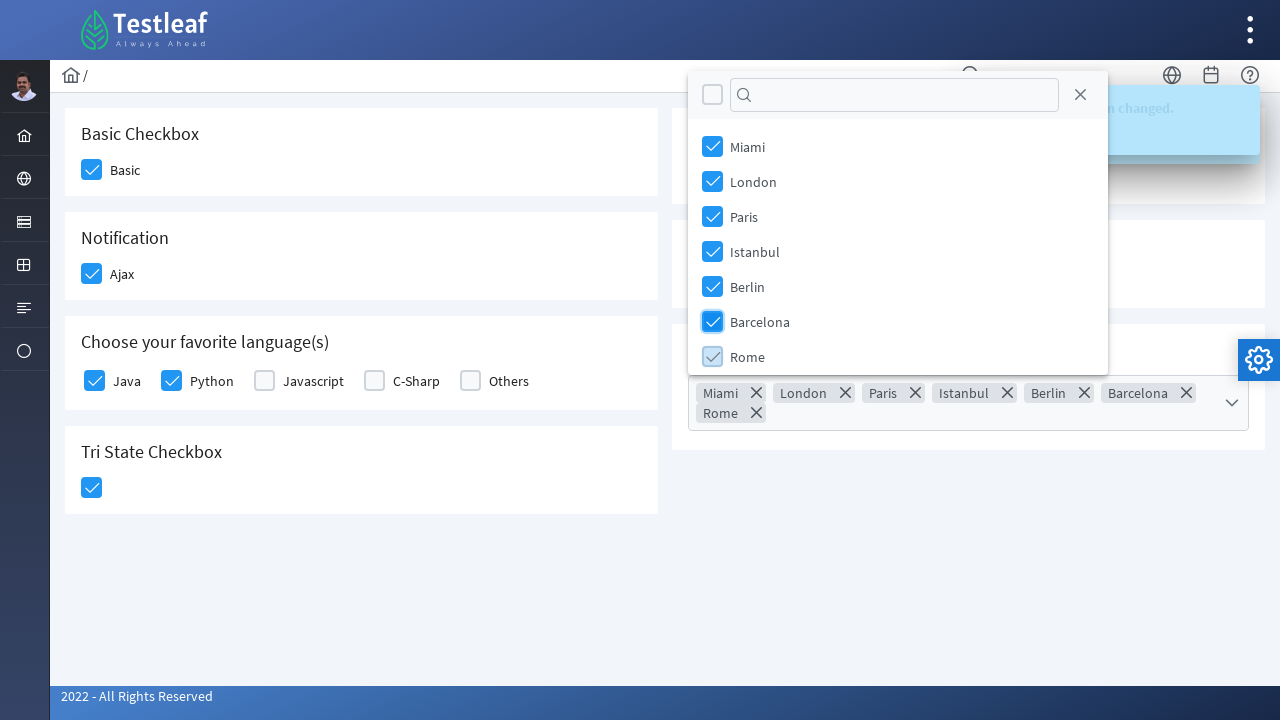

Selected an option from multi-select dropdown at (712, 313) on xpath=//div[@class='ui-selectcheckboxmenu-items-wrapper']//li/div >> nth=7
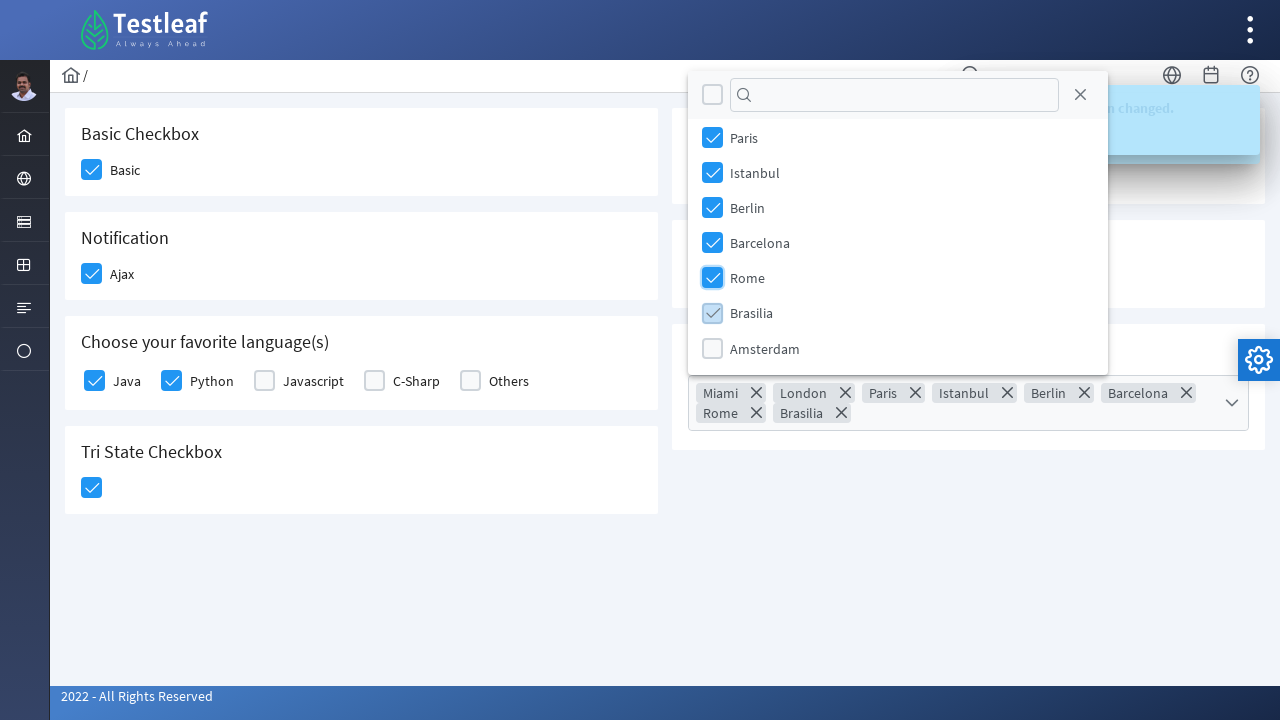

Selected an option from multi-select dropdown at (712, 348) on xpath=//div[@class='ui-selectcheckboxmenu-items-wrapper']//li/div >> nth=8
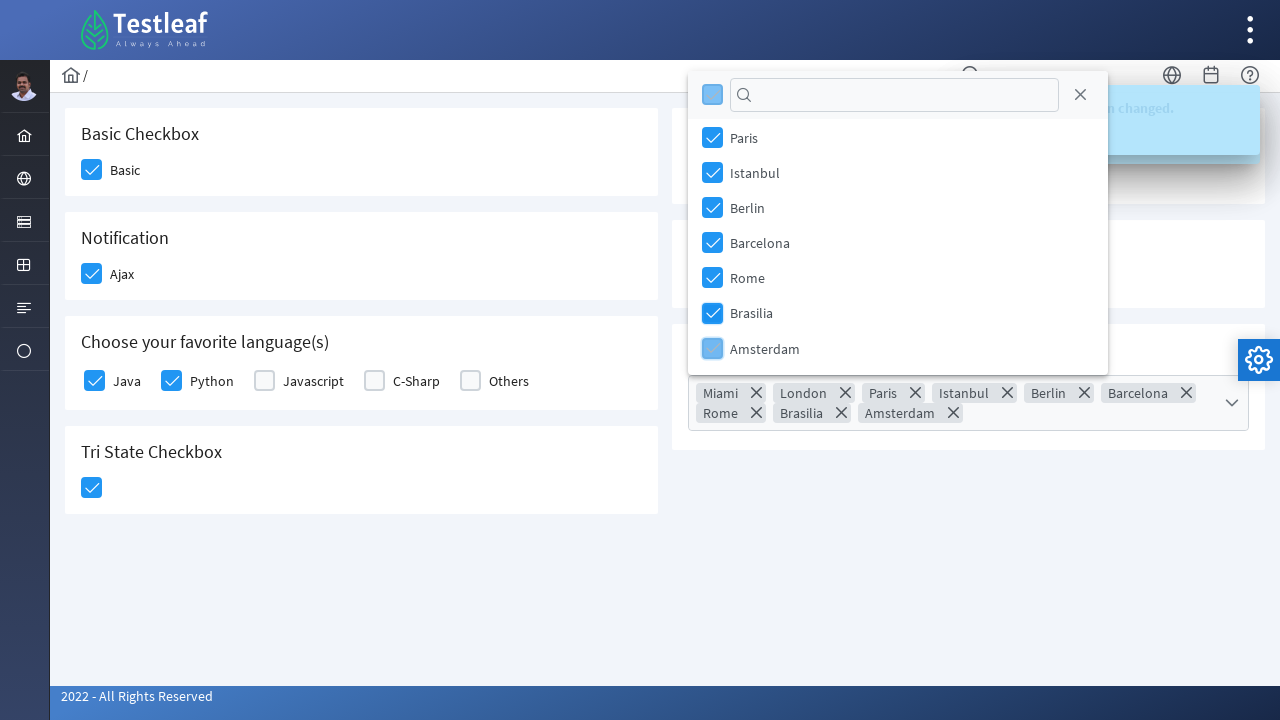

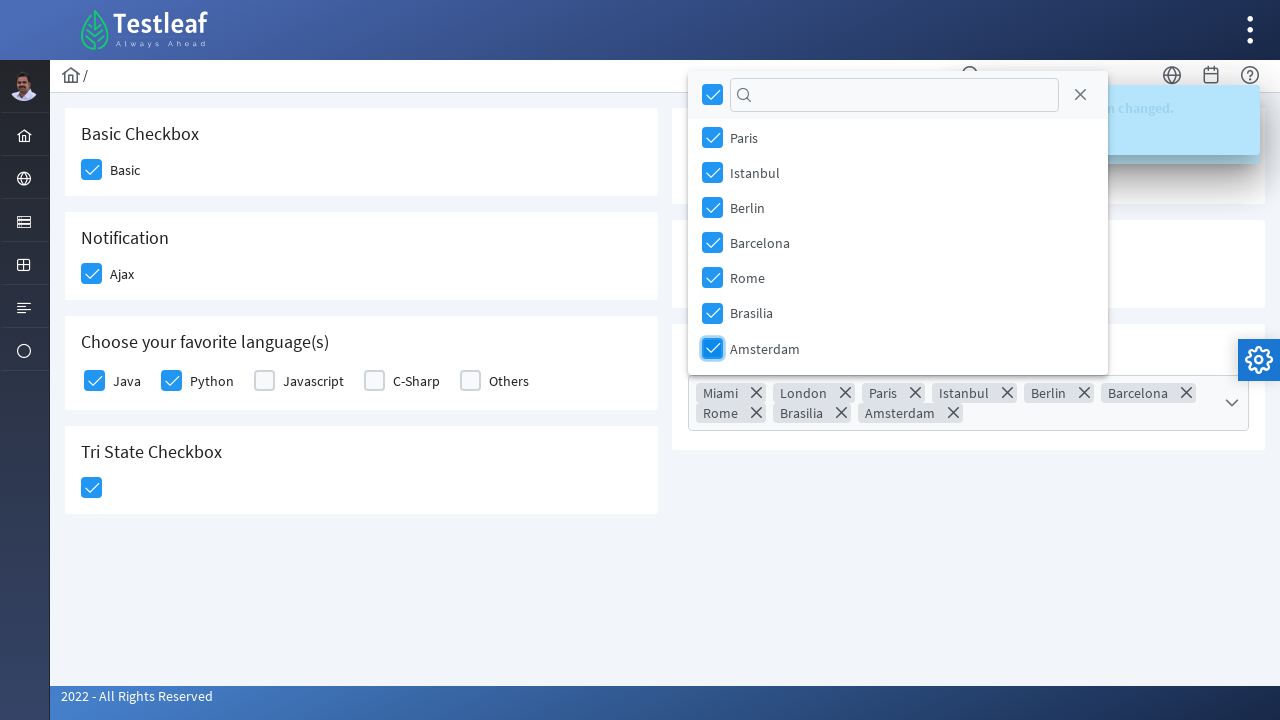